Tests a web form by entering text into an input field, submitting the form, and verifying the success message is displayed.

Starting URL: https://www.selenium.dev/selenium/web/web-form.html

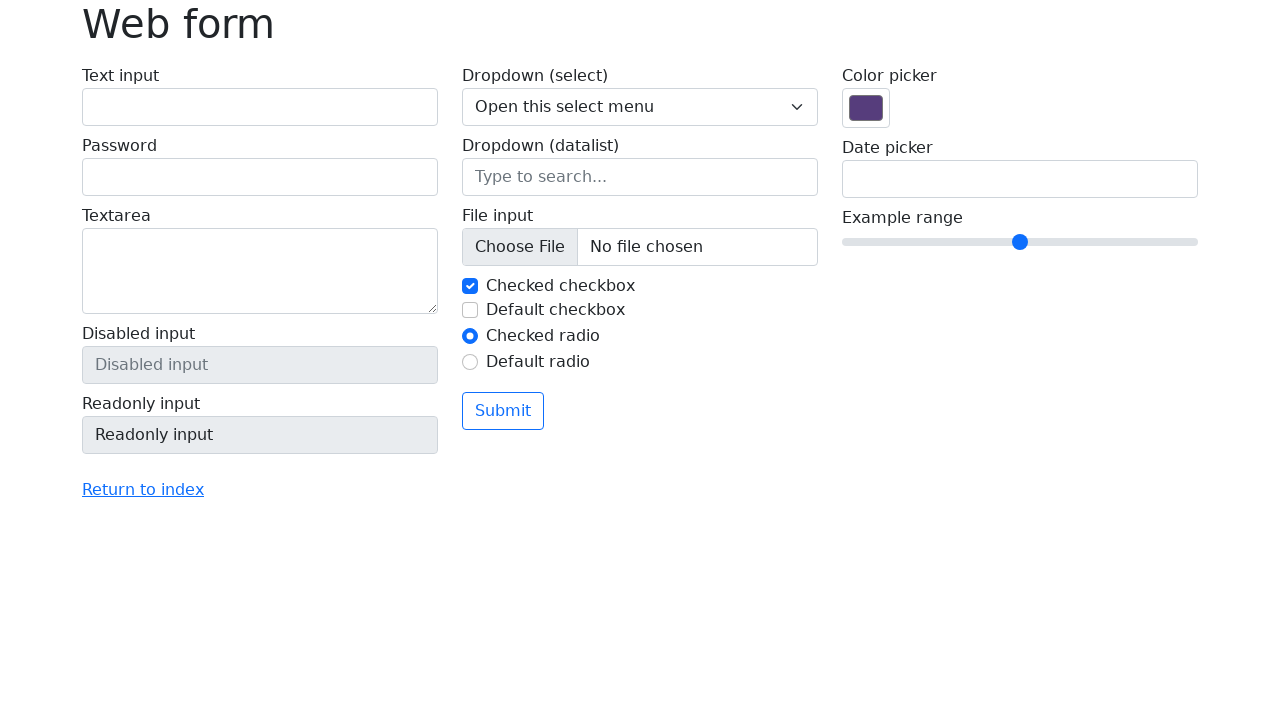

Navigated to web form page
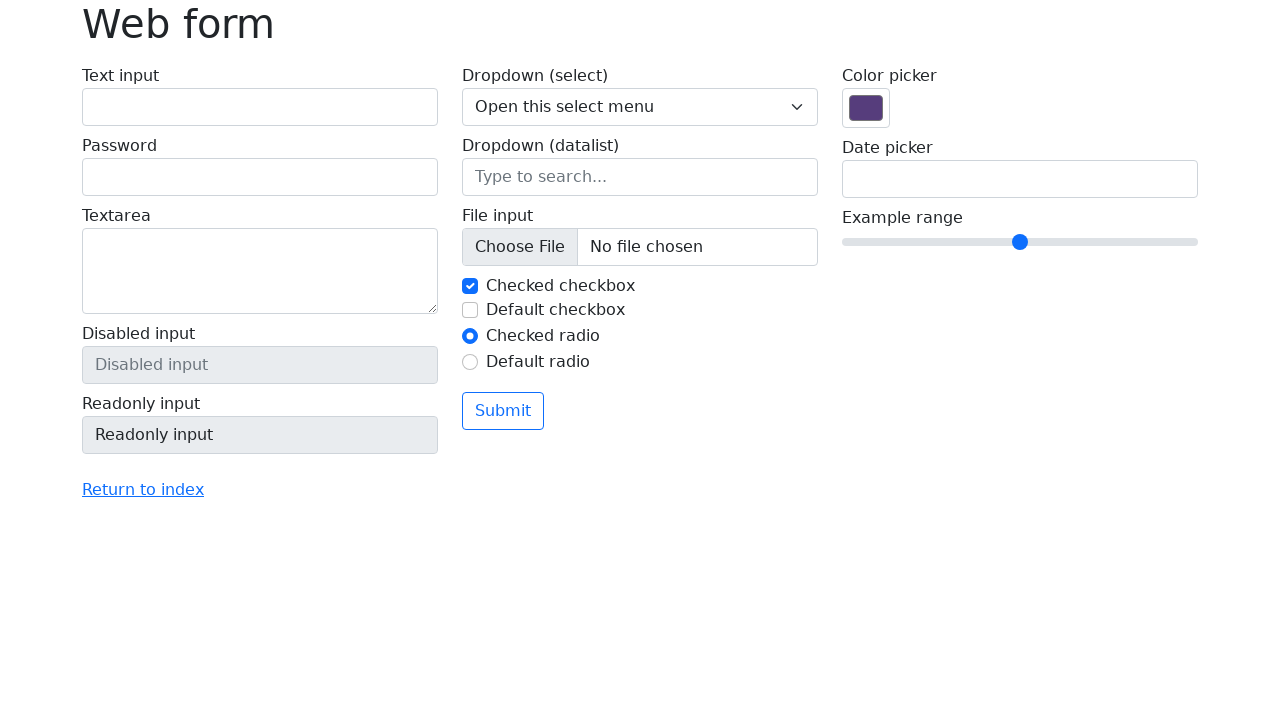

Verified page title is 'Web form'
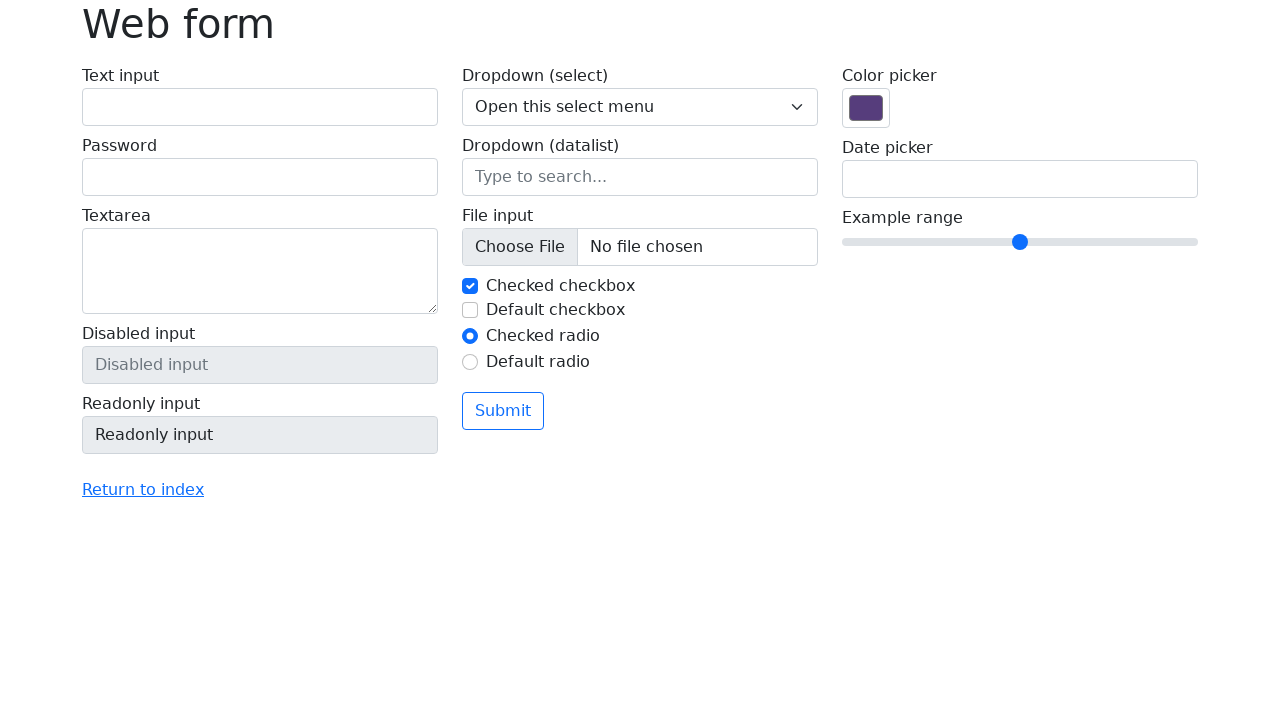

Filled text input field with 'Selenium' on input[name='my-text']
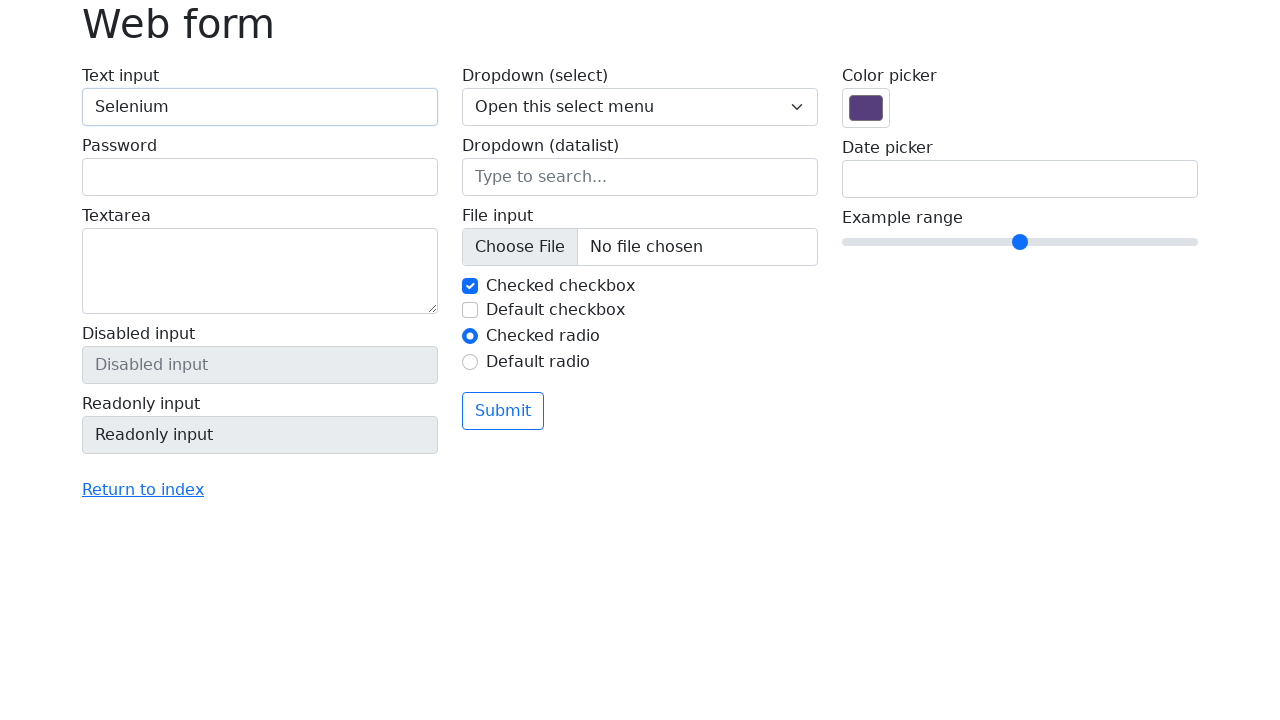

Clicked the submit button at (503, 411) on button
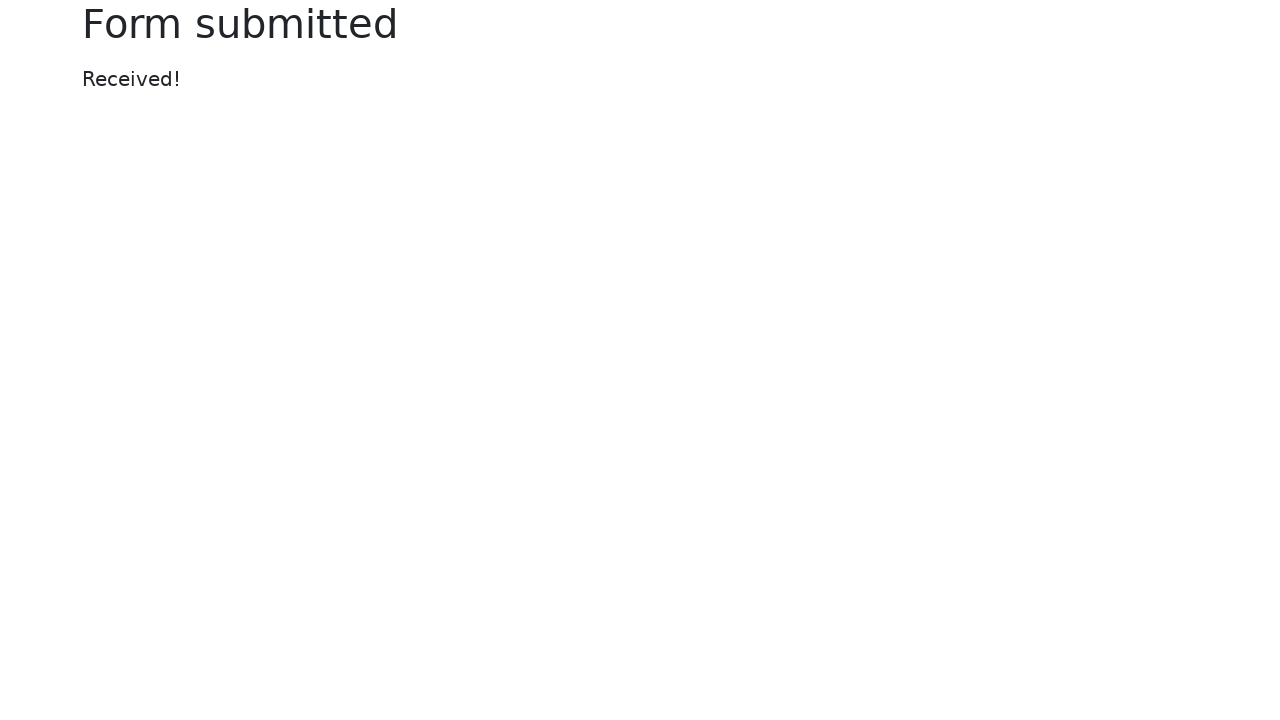

Success message element appeared
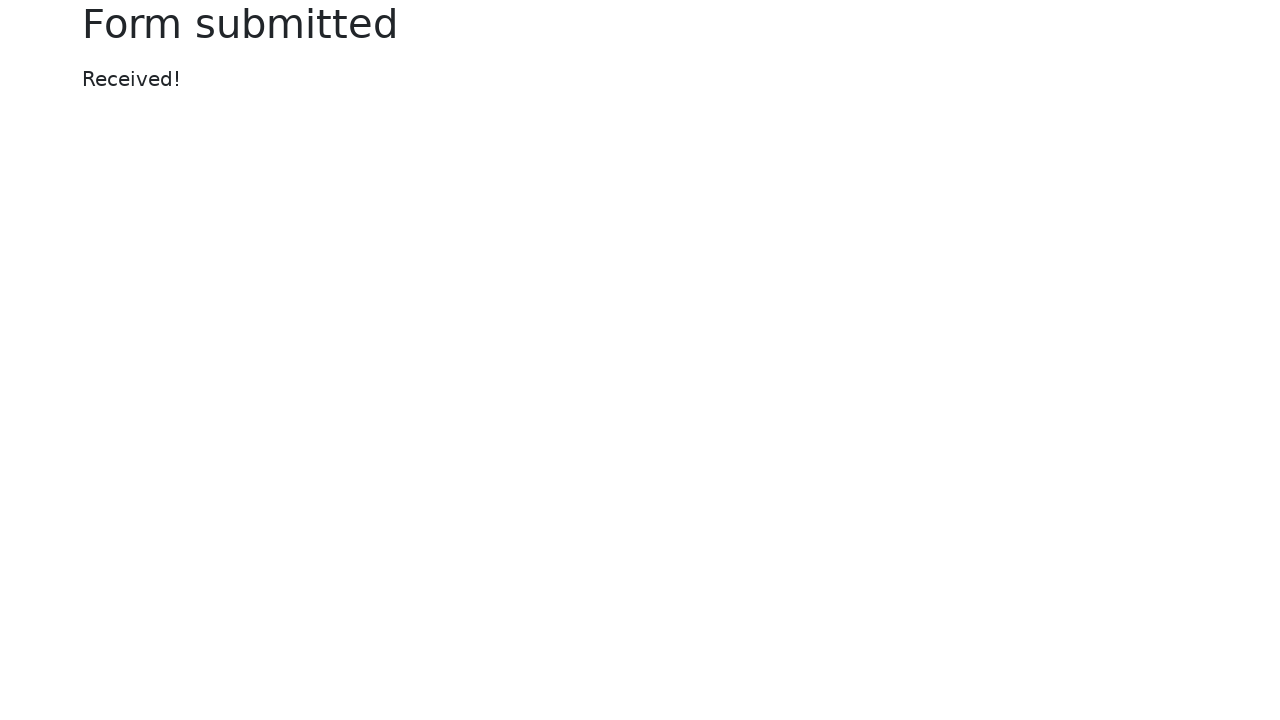

Verified success message text is 'Received!'
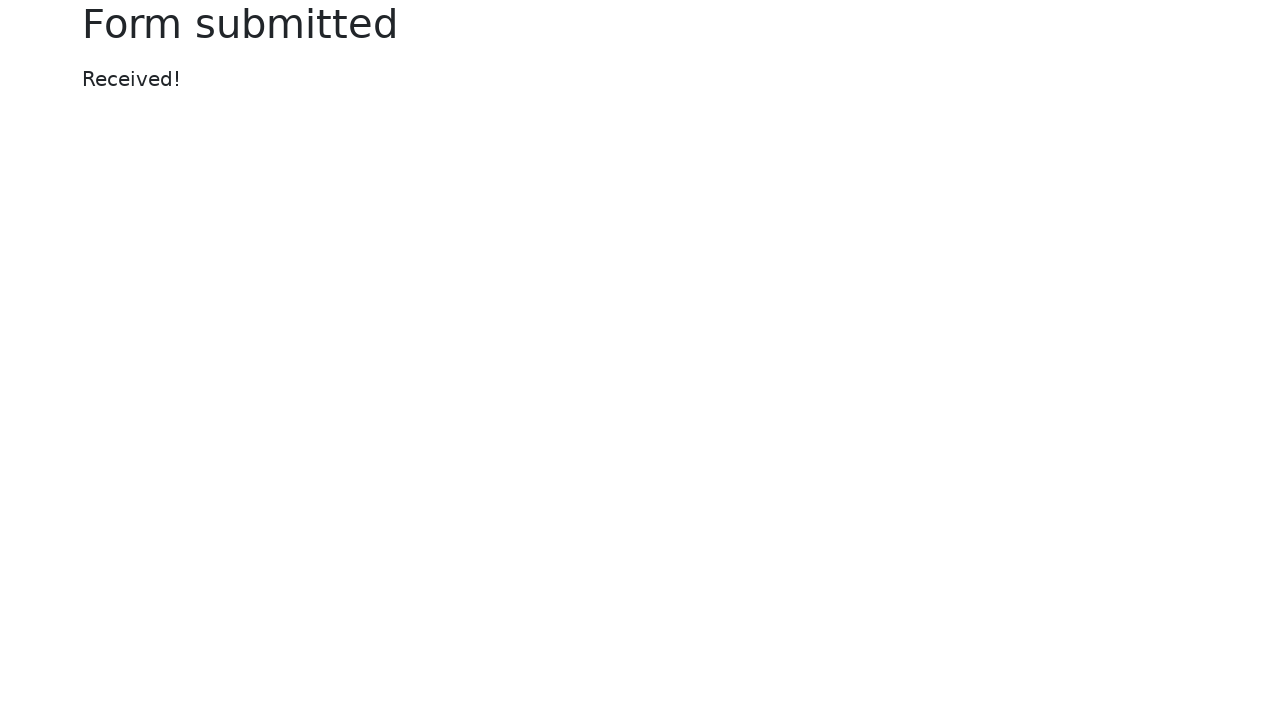

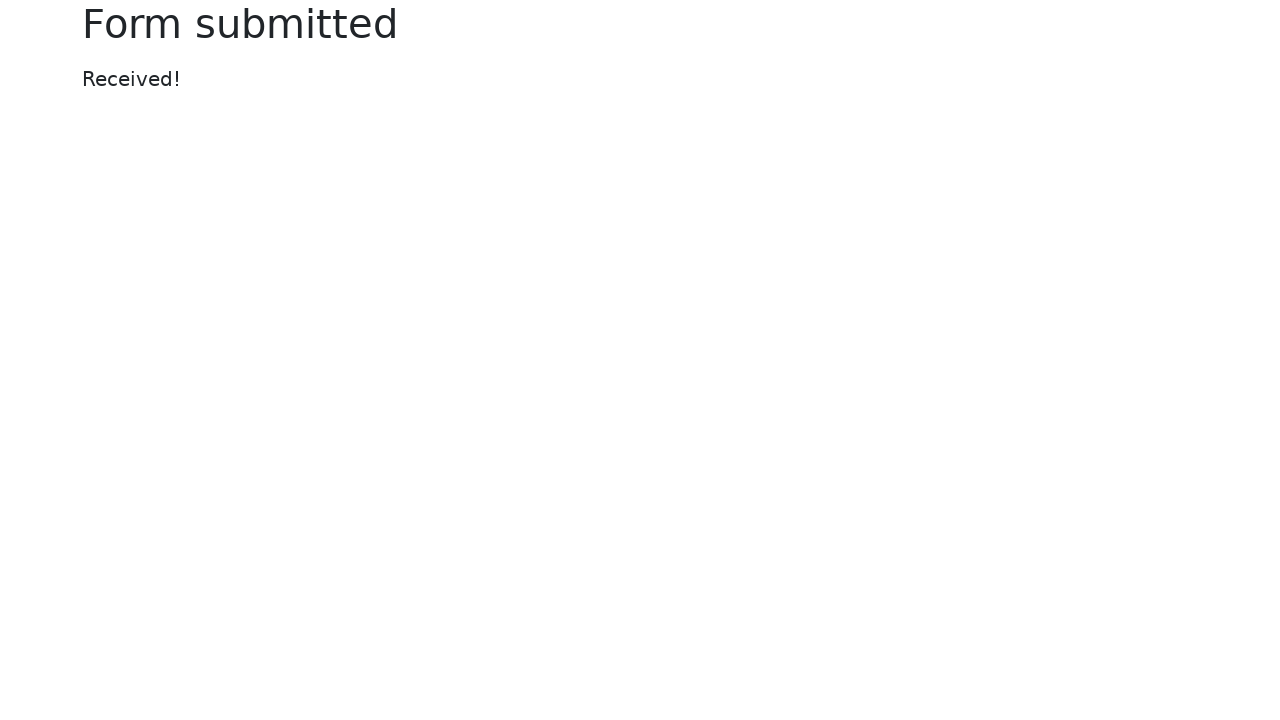